Tests the Playwright .NET documentation site by clicking the "Get started" button and verifying the Installation page loads correctly

Starting URL: https://playwright.dev/dotnet

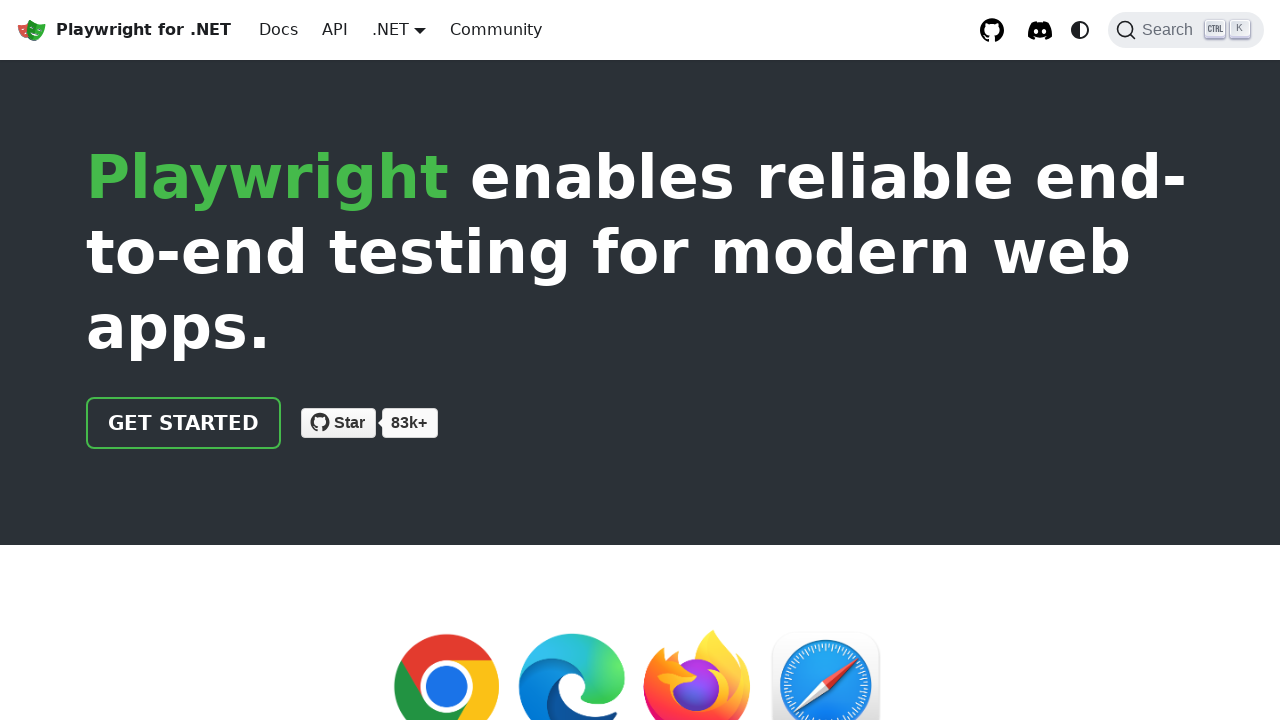

Waited for table body to load
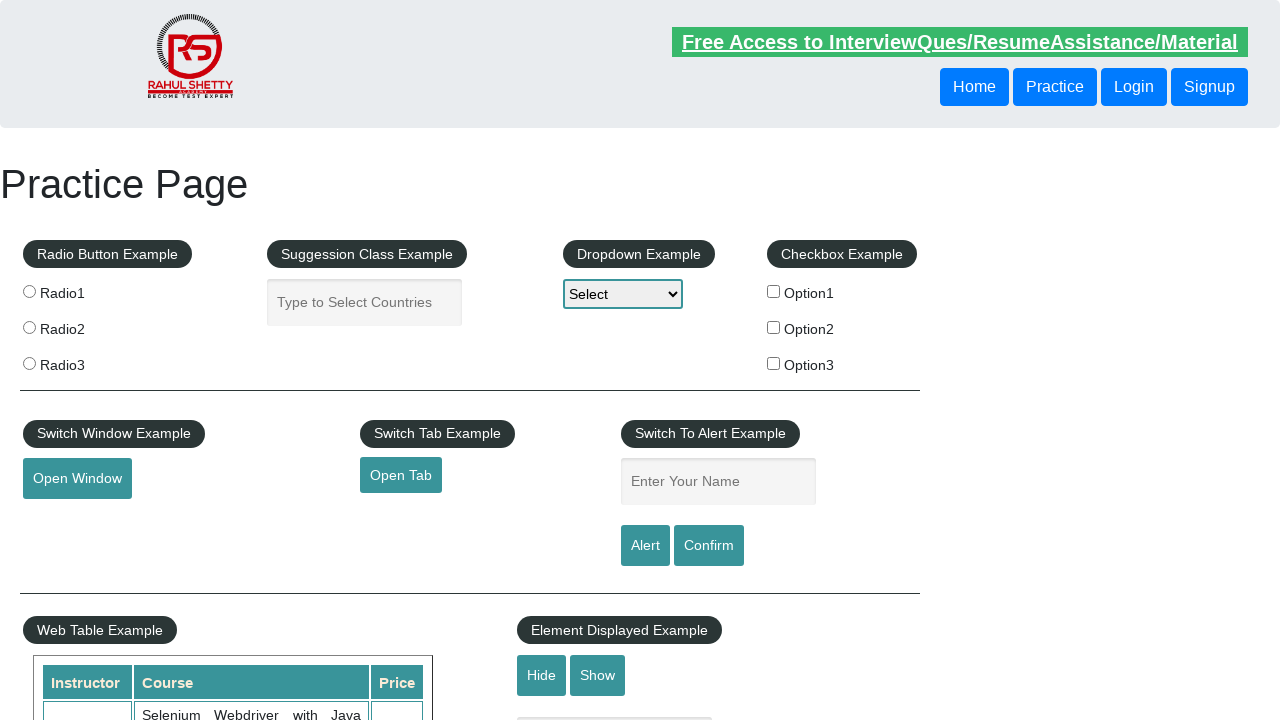

Located table row with 'Master Selenium Automation in simple Python Language'
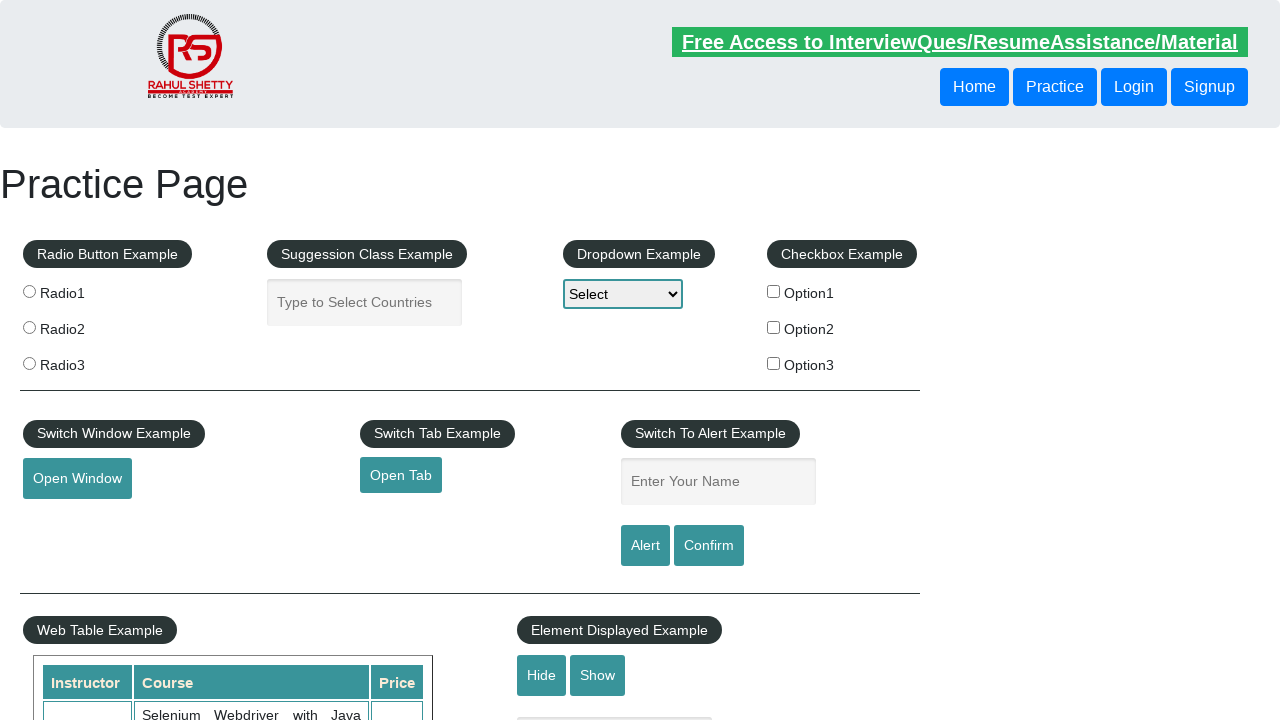

Located the third cell in the target row
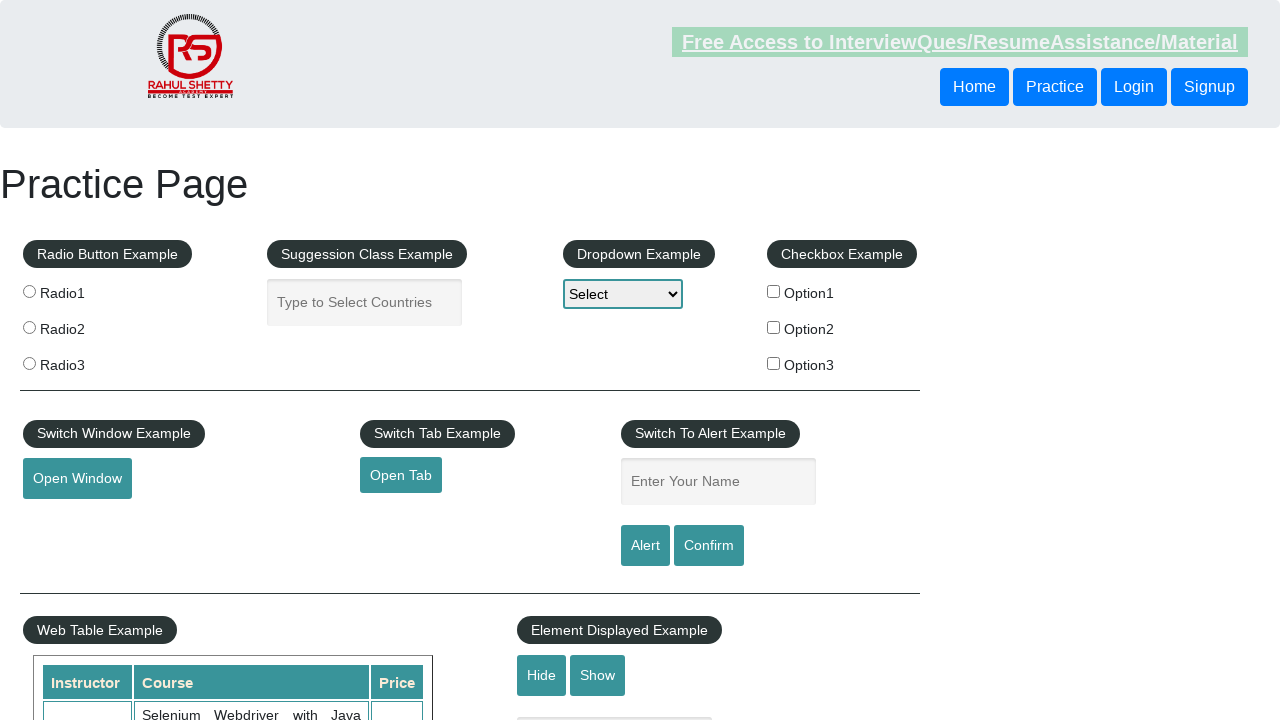

Verified cell content contains '25'
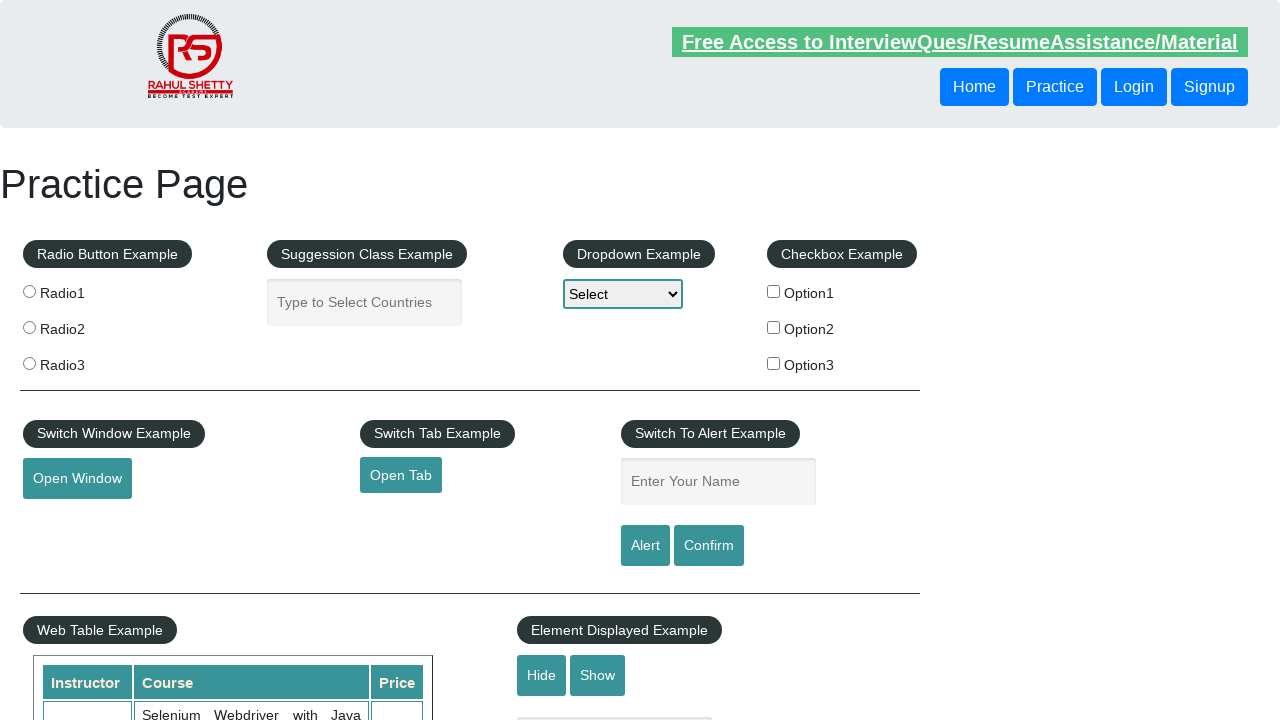

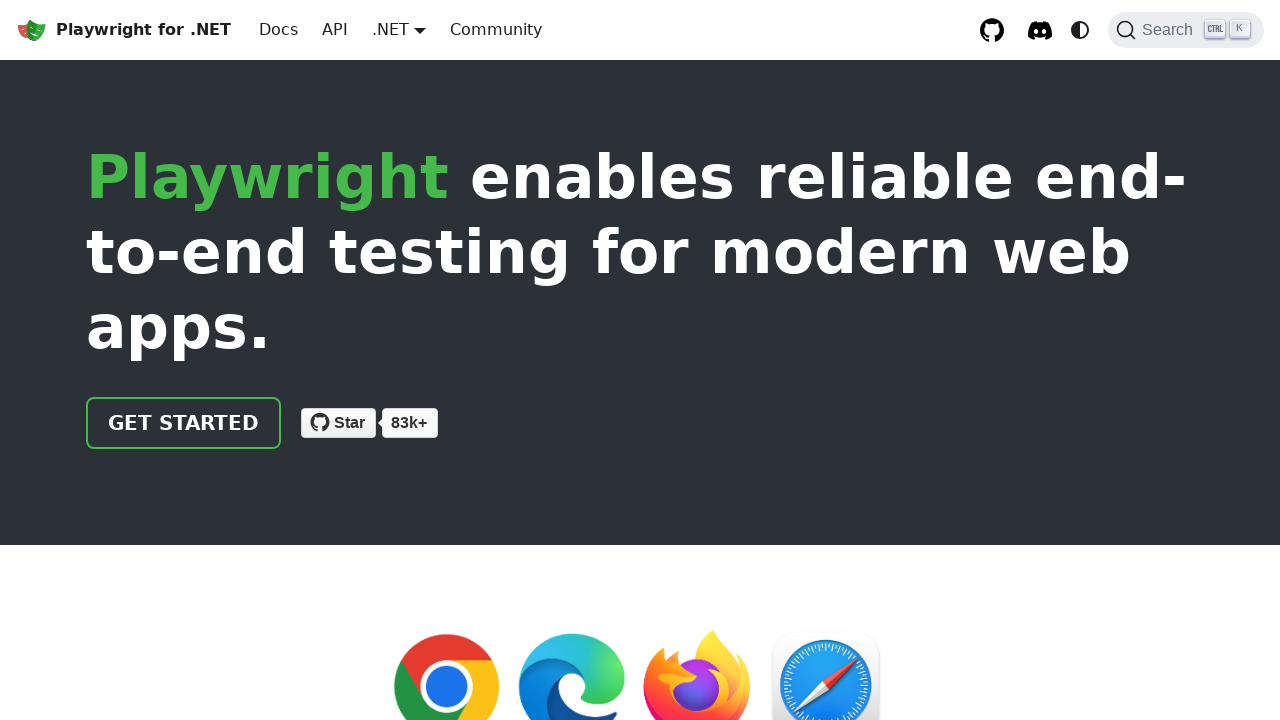